Navigates to Text Box section and enters a current address in the address field

Starting URL: https://demoqa.com

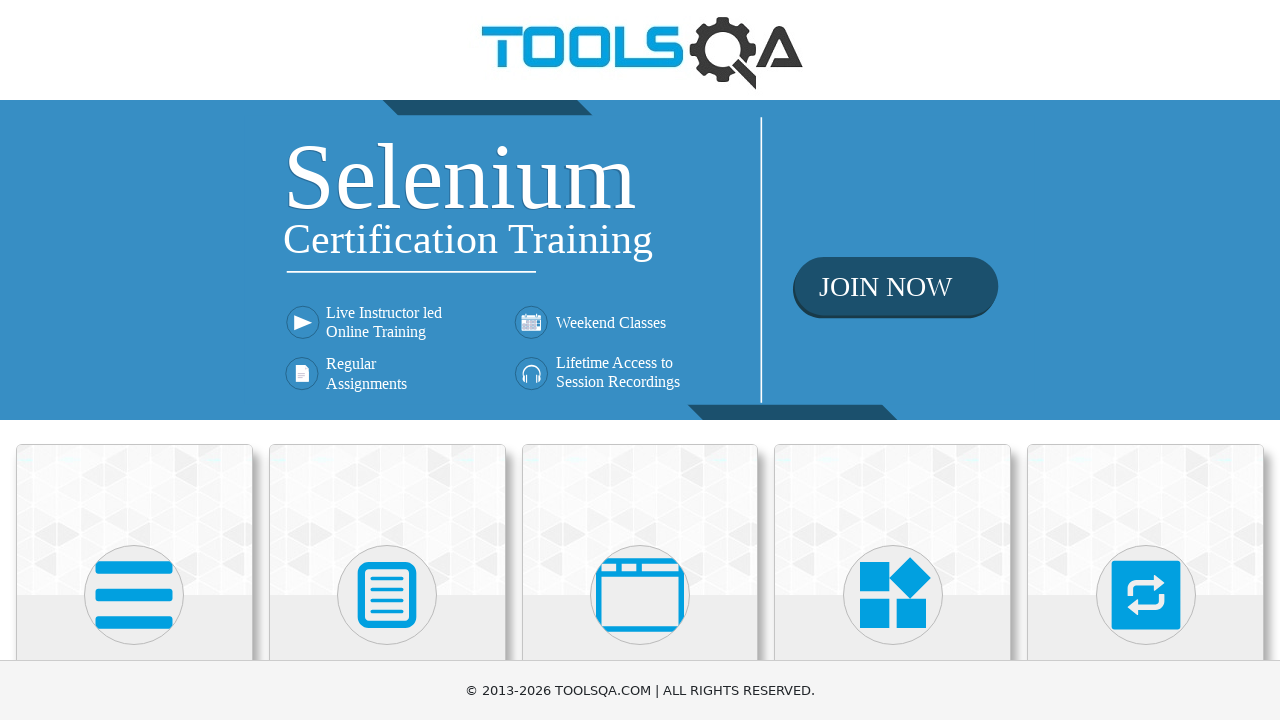

Clicked on Elements menu at (134, 360) on internal:text="Elements"i
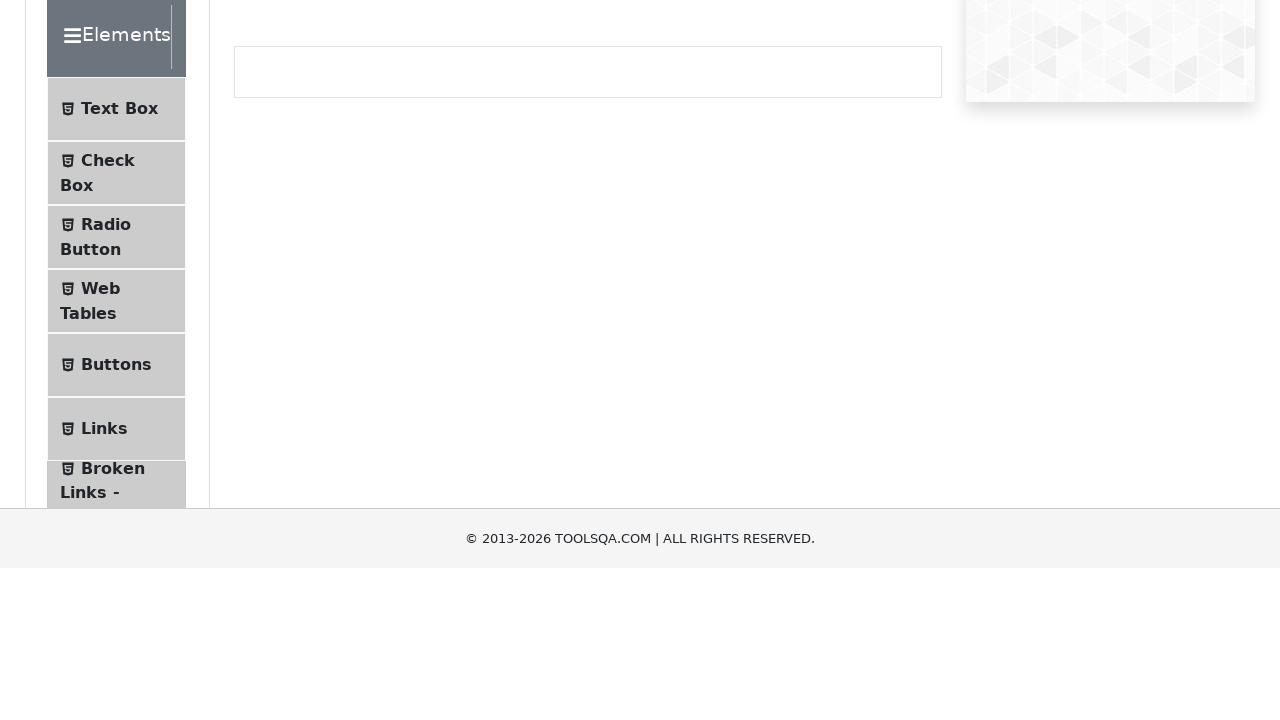

Clicked on Text Box option at (119, 261) on internal:text="Text Box"i
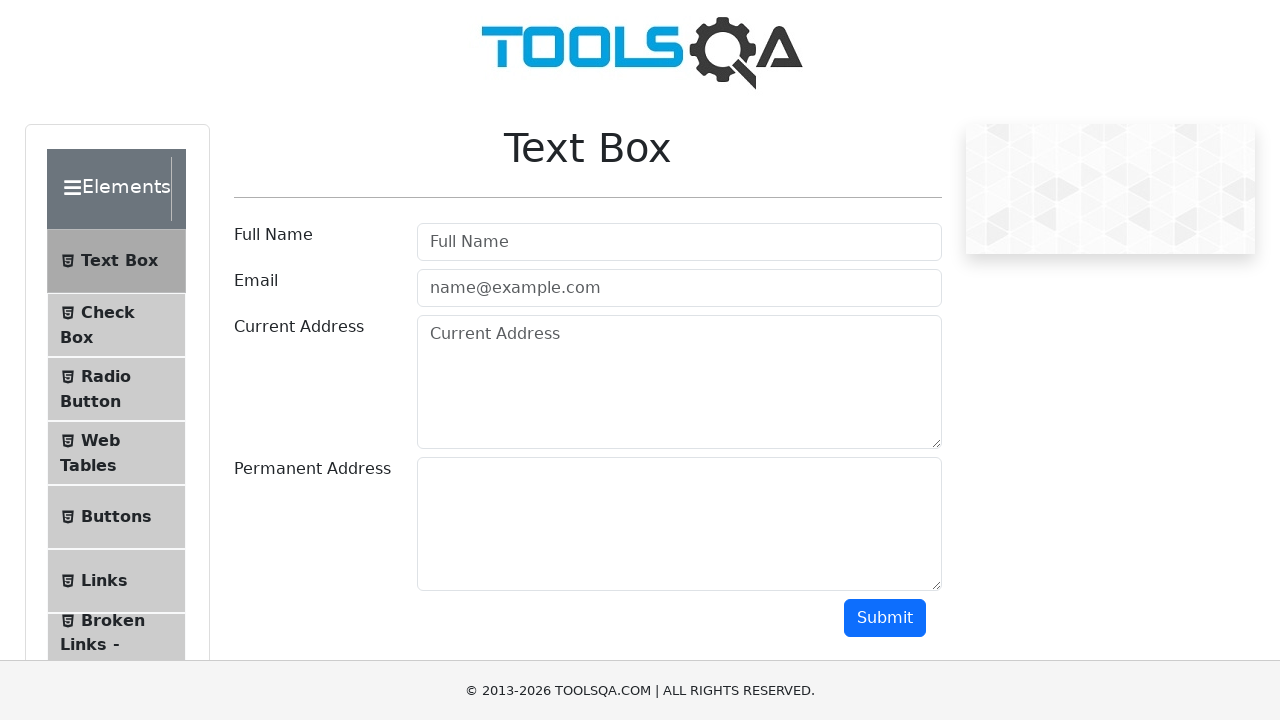

Clicked on Current Address field at (679, 382) on internal:attr=[placeholder="Current Address"i]
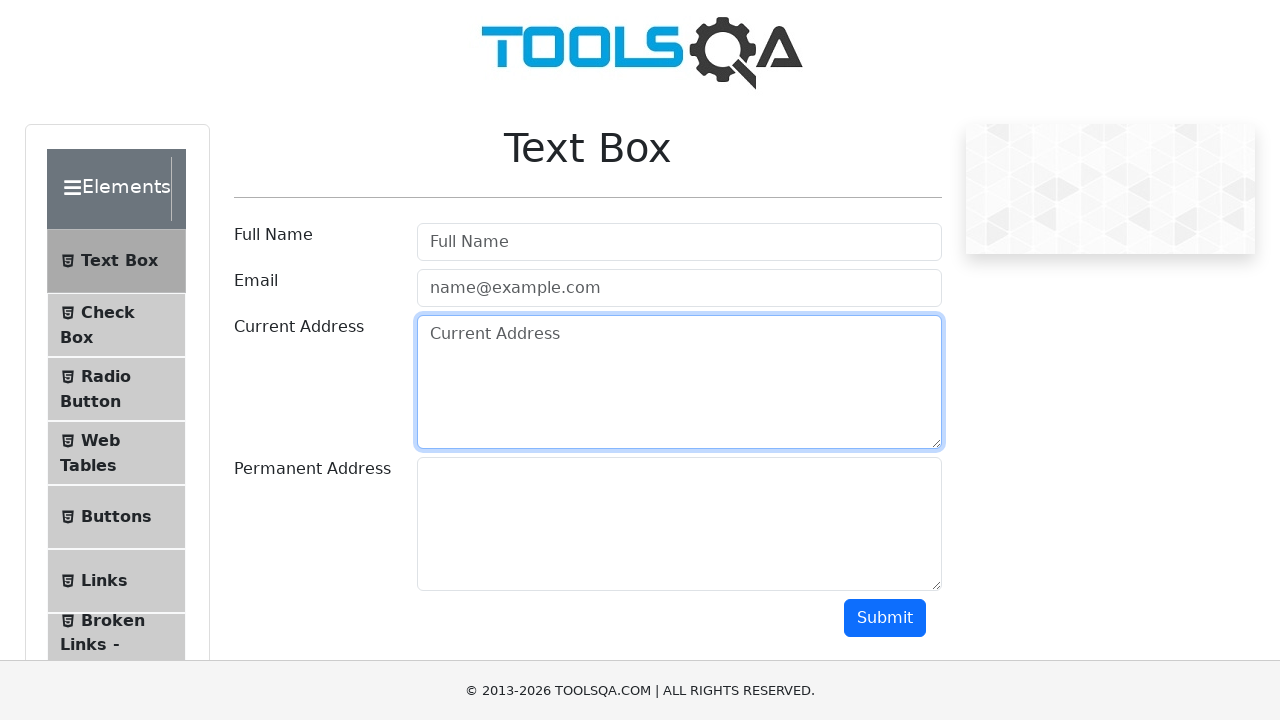

Entered current address 'ABC, 1000 - Skopje' in the address field on internal:attr=[placeholder="Current Address"i]
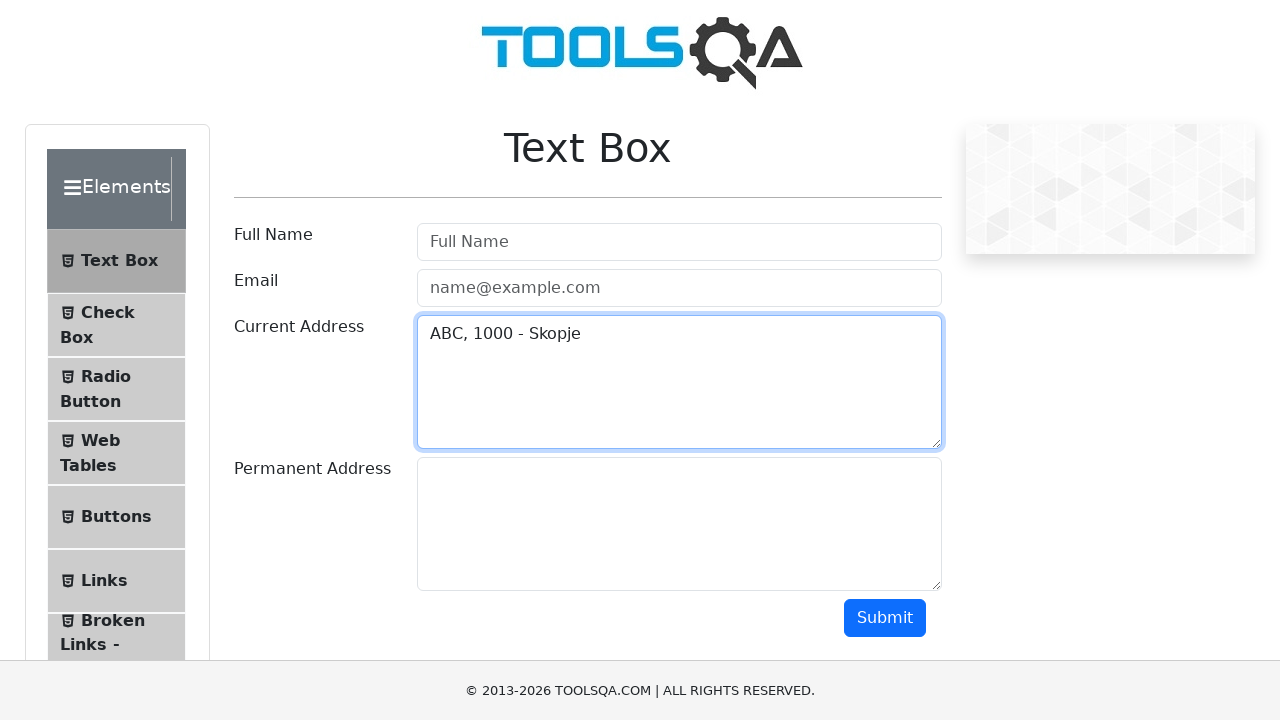

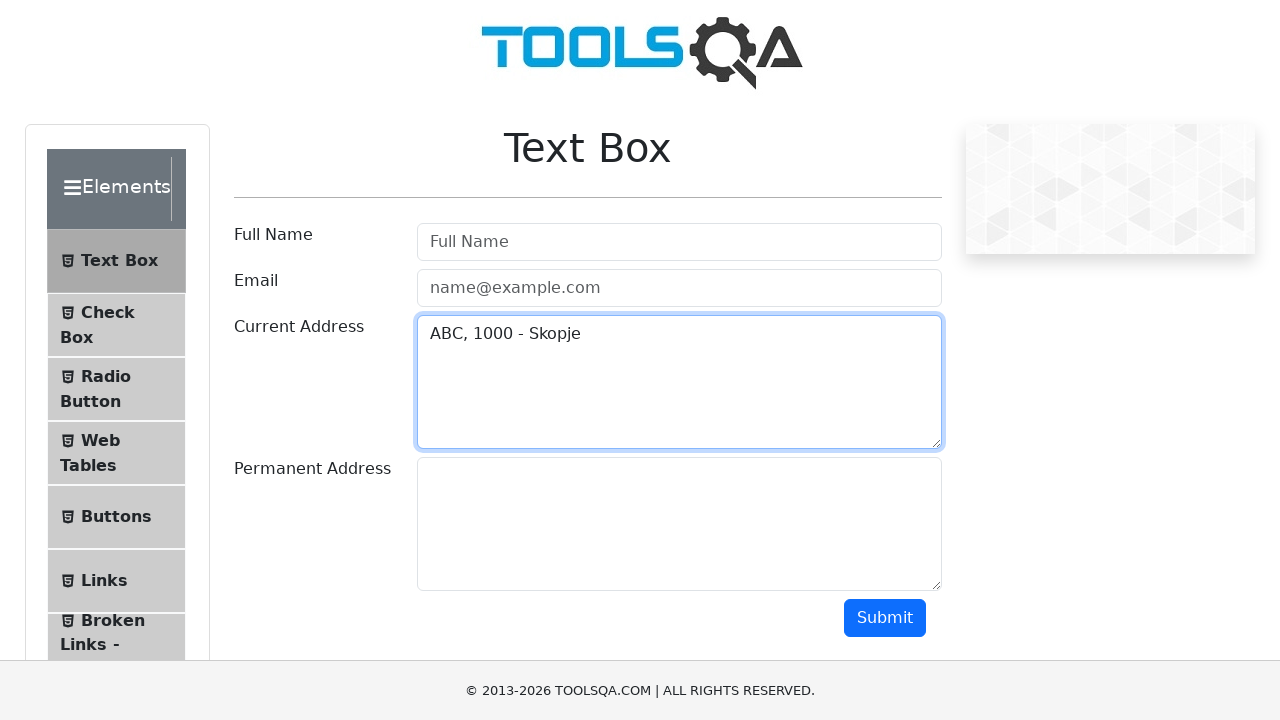